Verifies that there is at least one header element on the page

Starting URL: https://finndude.github.io/DBI-Coursework/People-Search/people-search.html

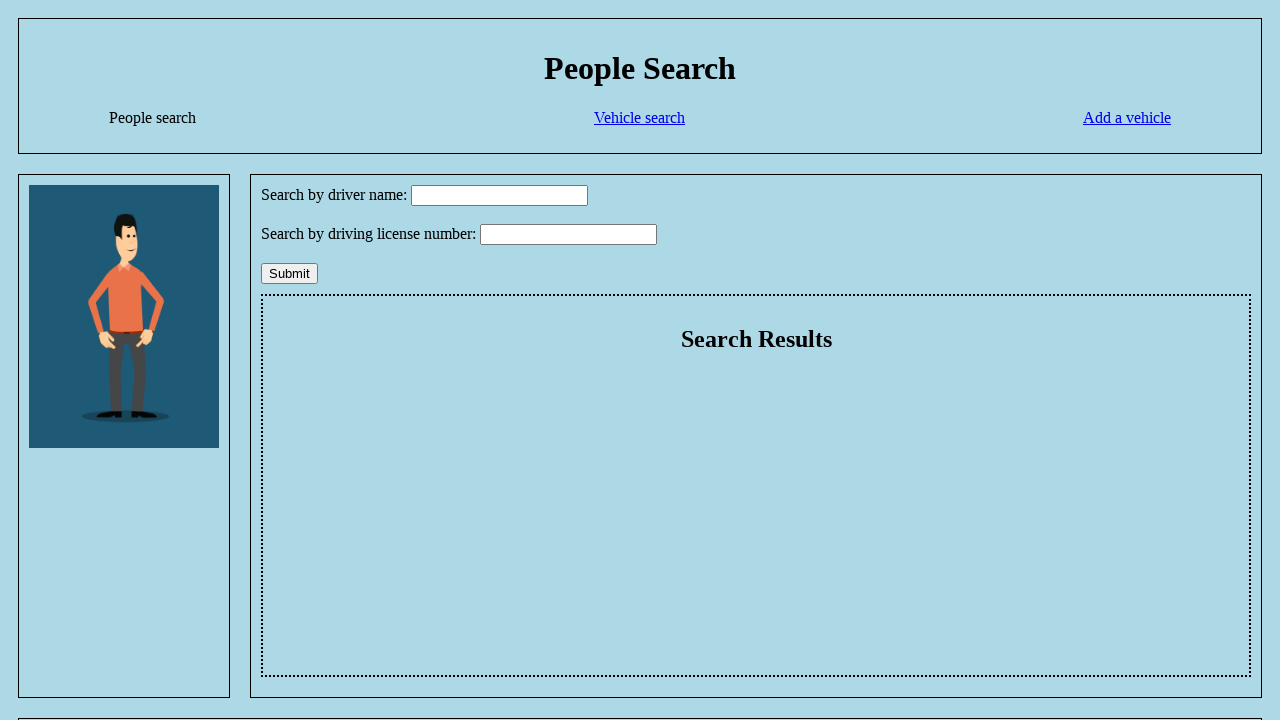

Navigated to People Search page
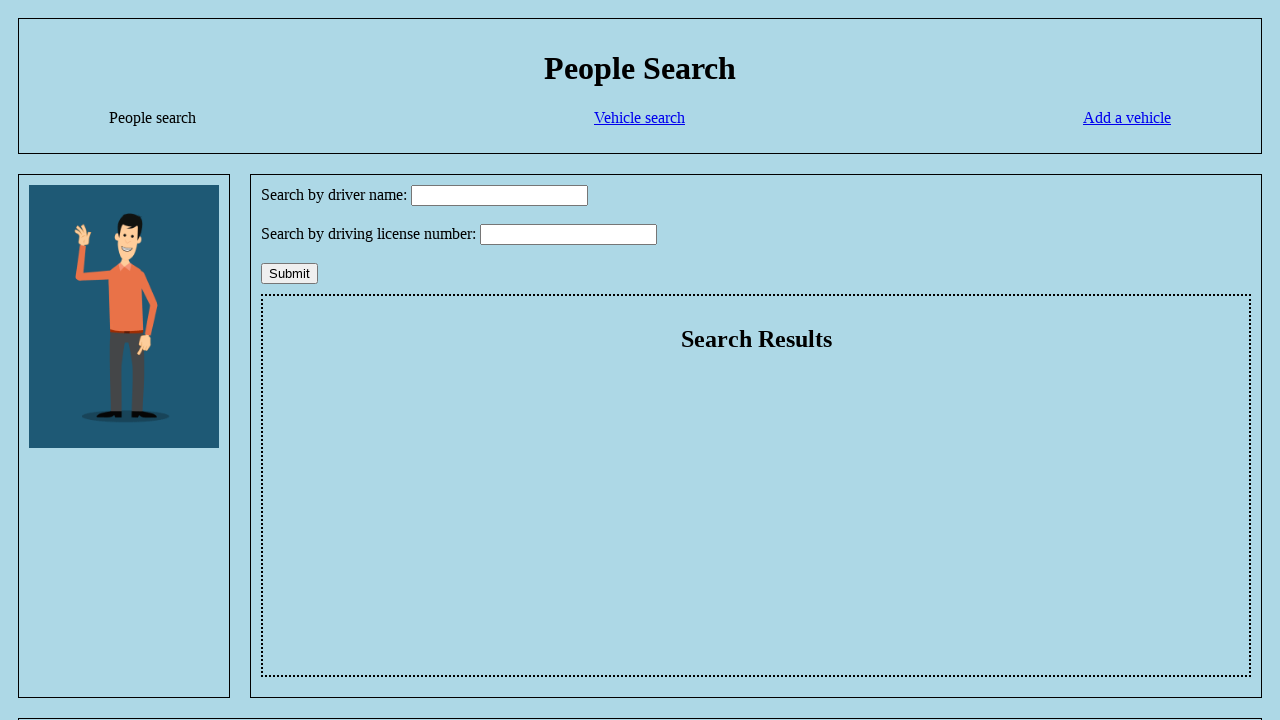

Located all header elements on the page
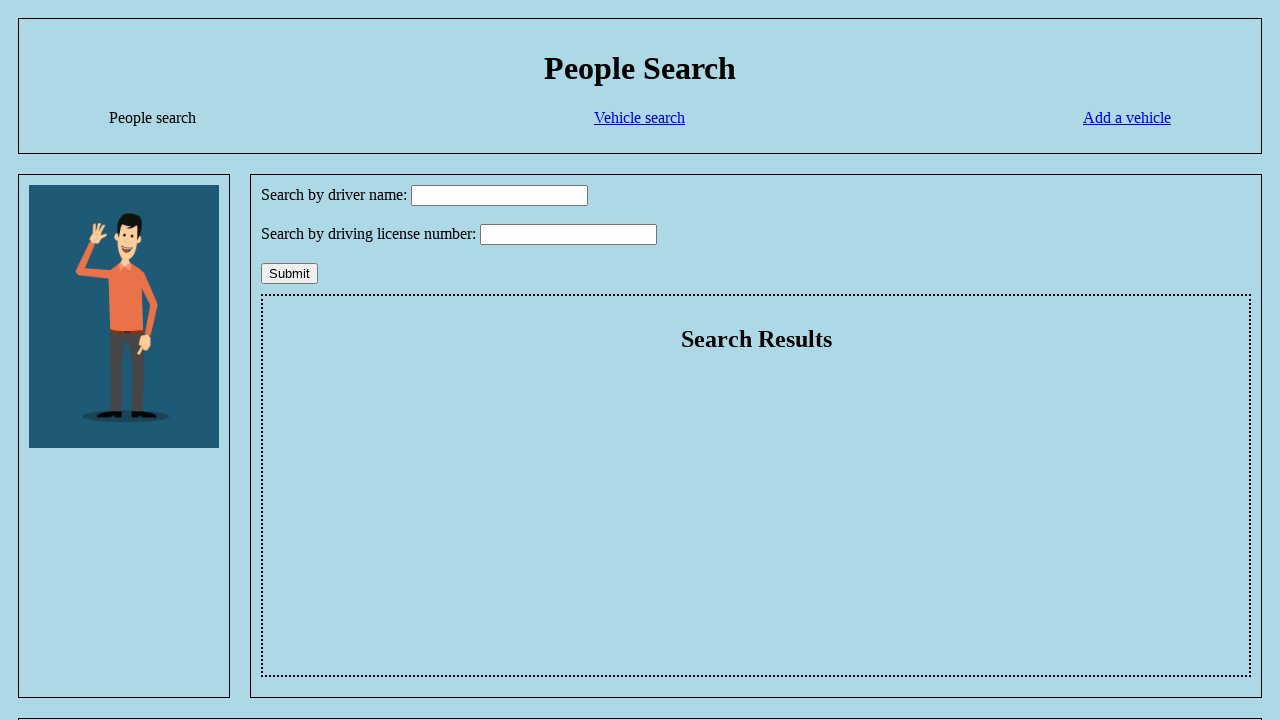

Verified that at least one header element exists (found 1 header element(s))
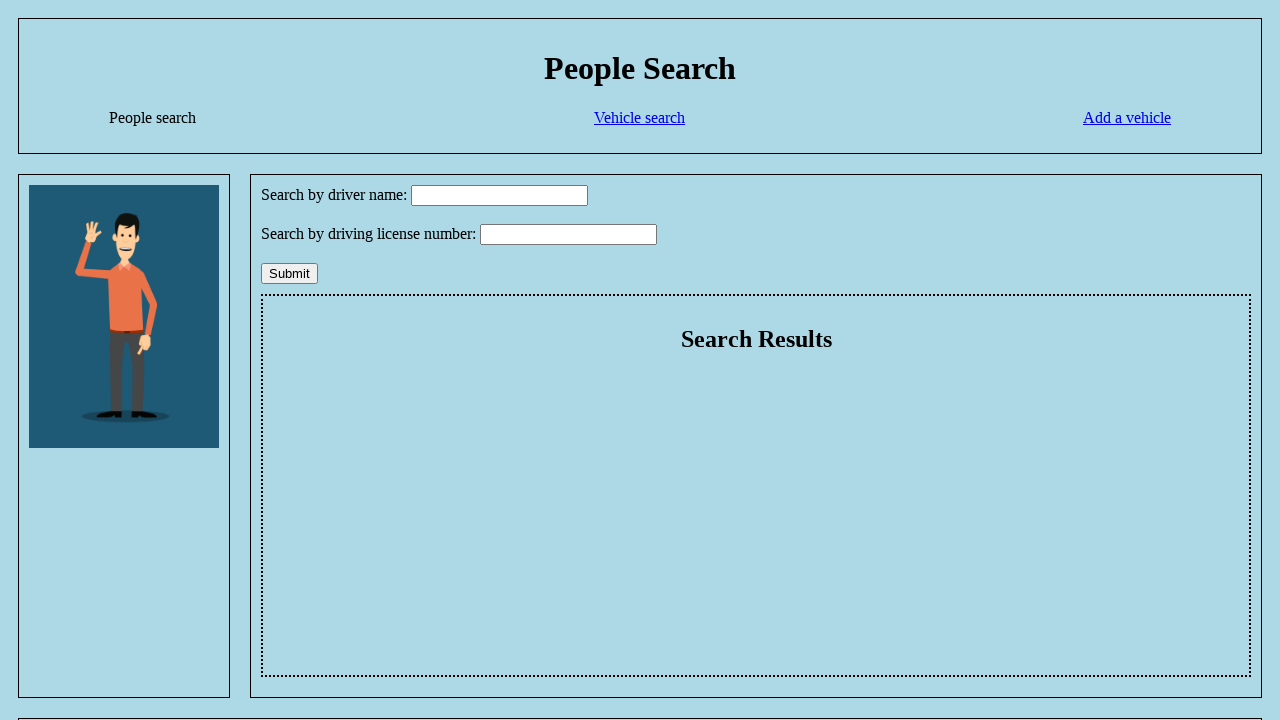

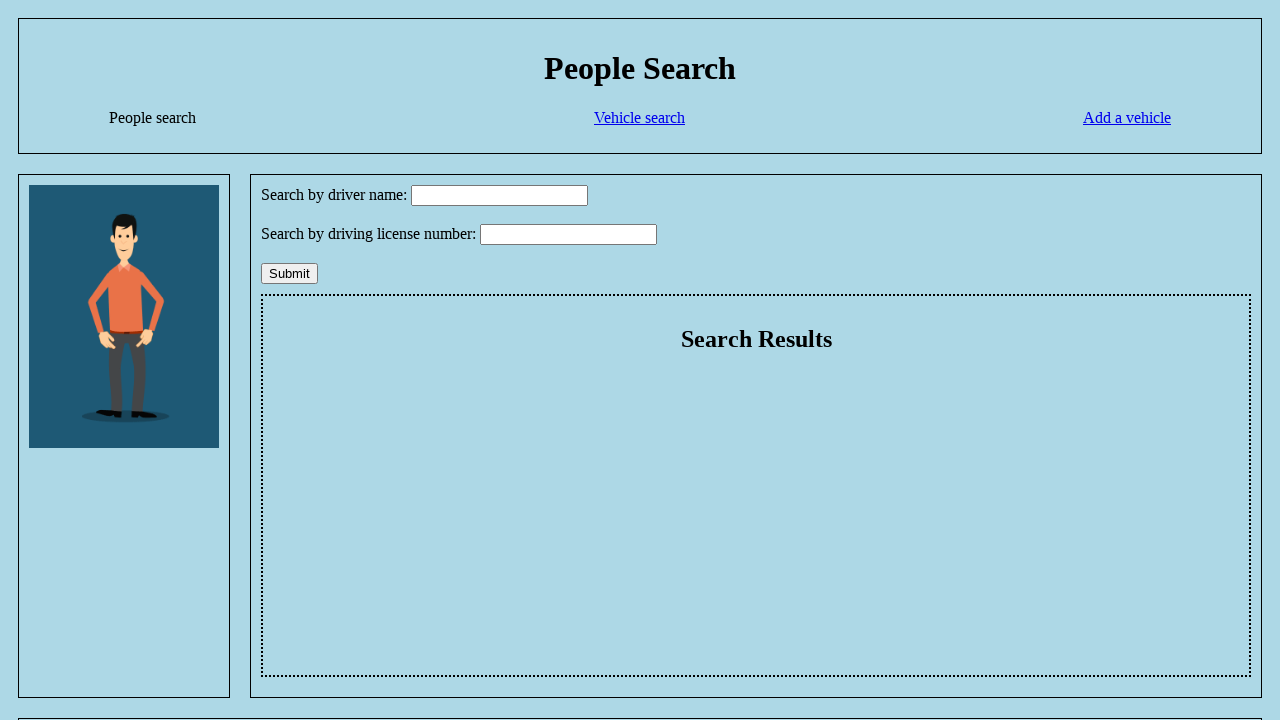